Tests the Python.org search functionality by entering "pycon" as a search query and verifying results are returned

Starting URL: http://www.python.org

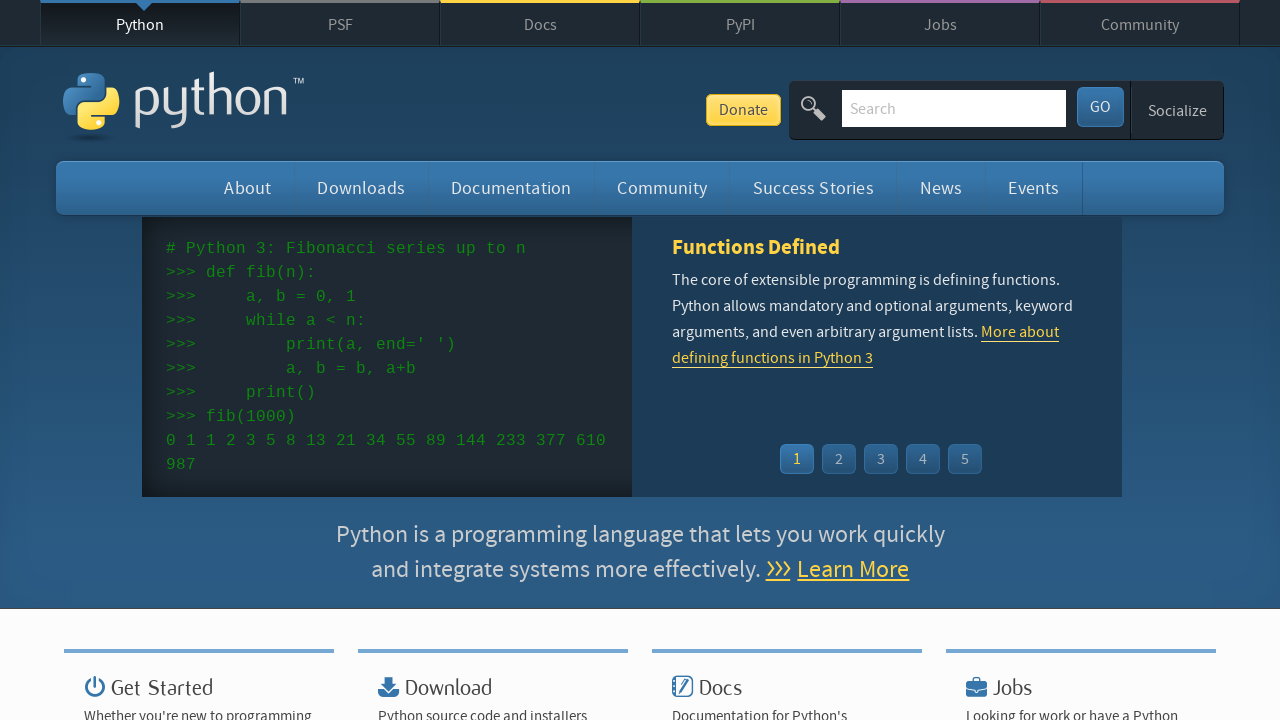

Verified 'Python' is in page title
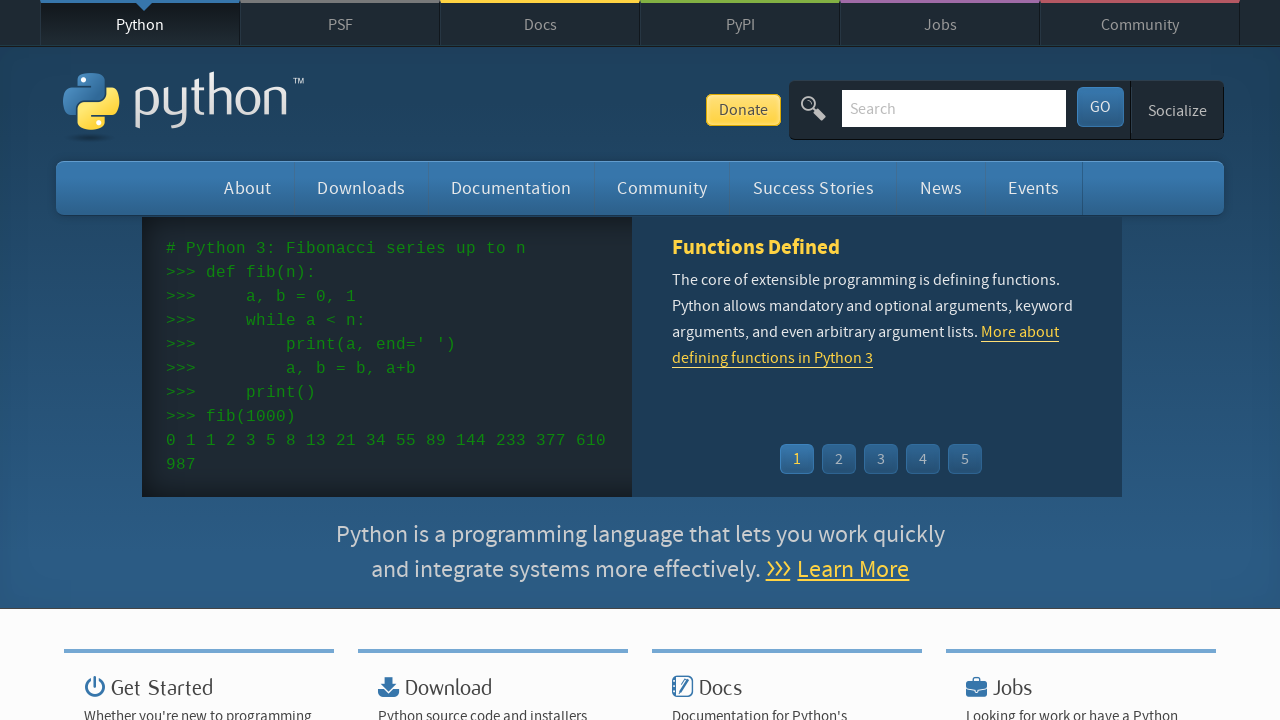

Filled search box with 'pycon' query on input[name='q']
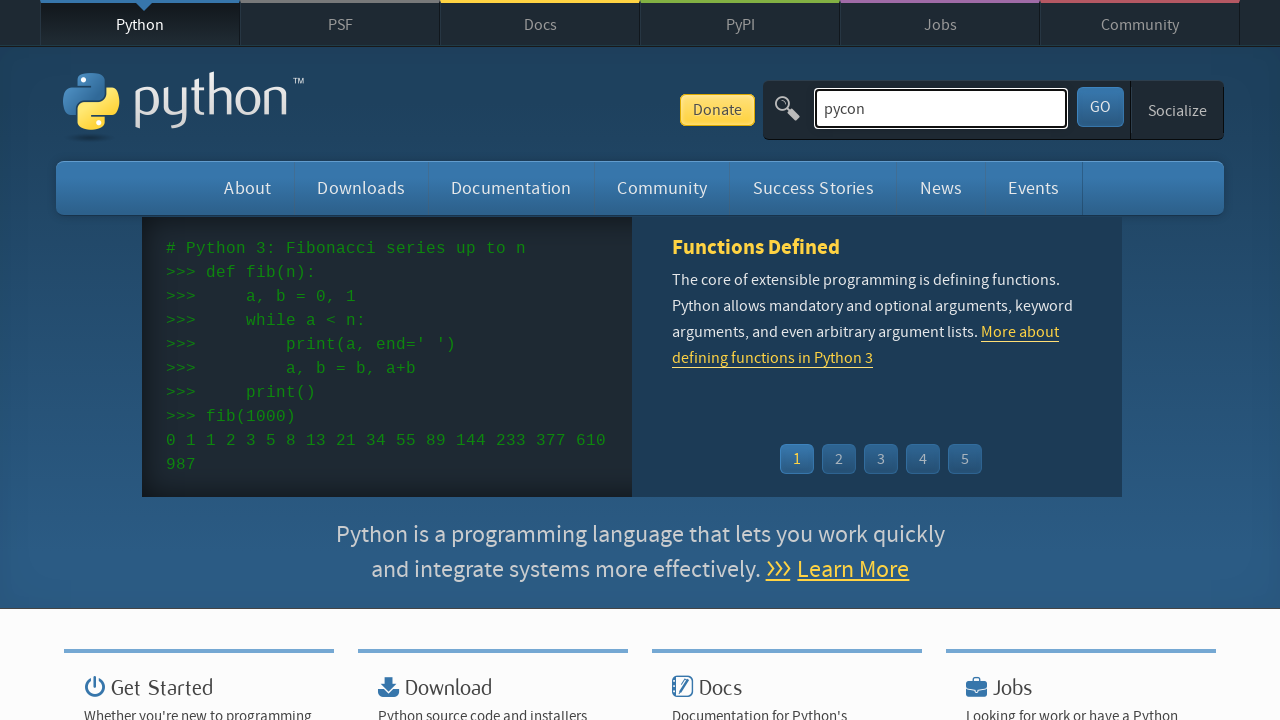

Pressed Enter to submit search query on input[name='q']
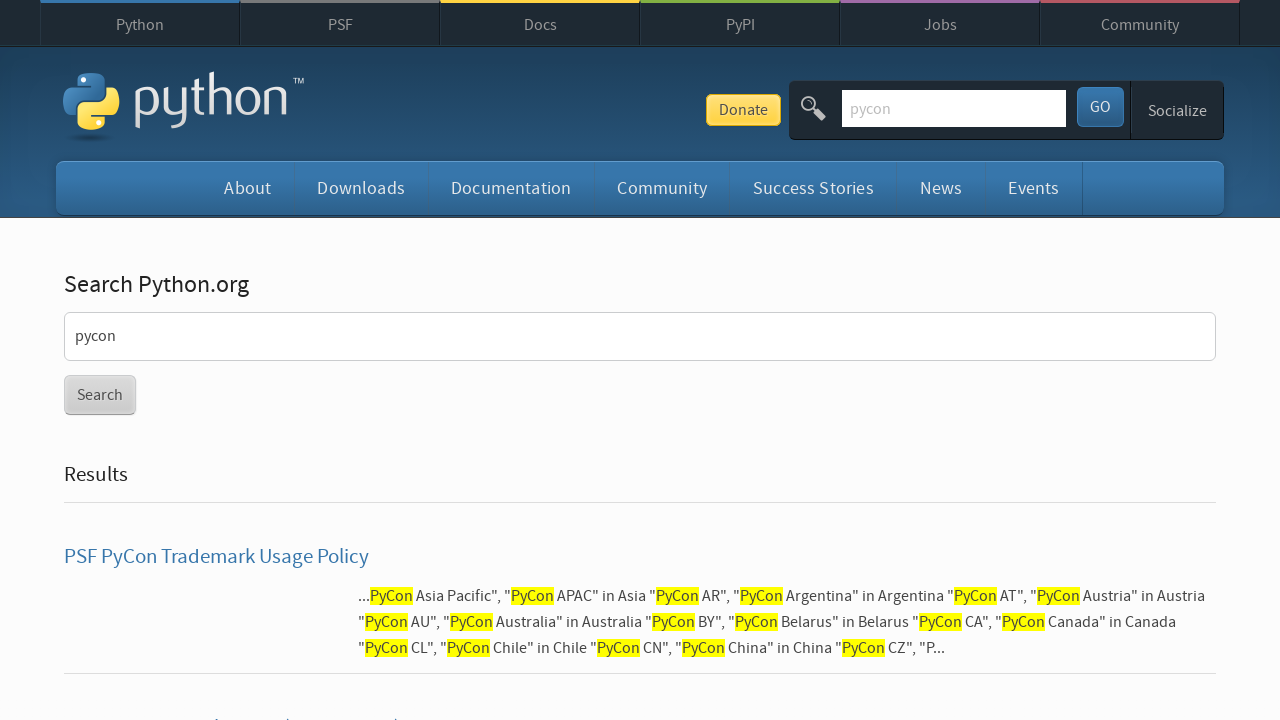

Waited for page to reach networkidle state
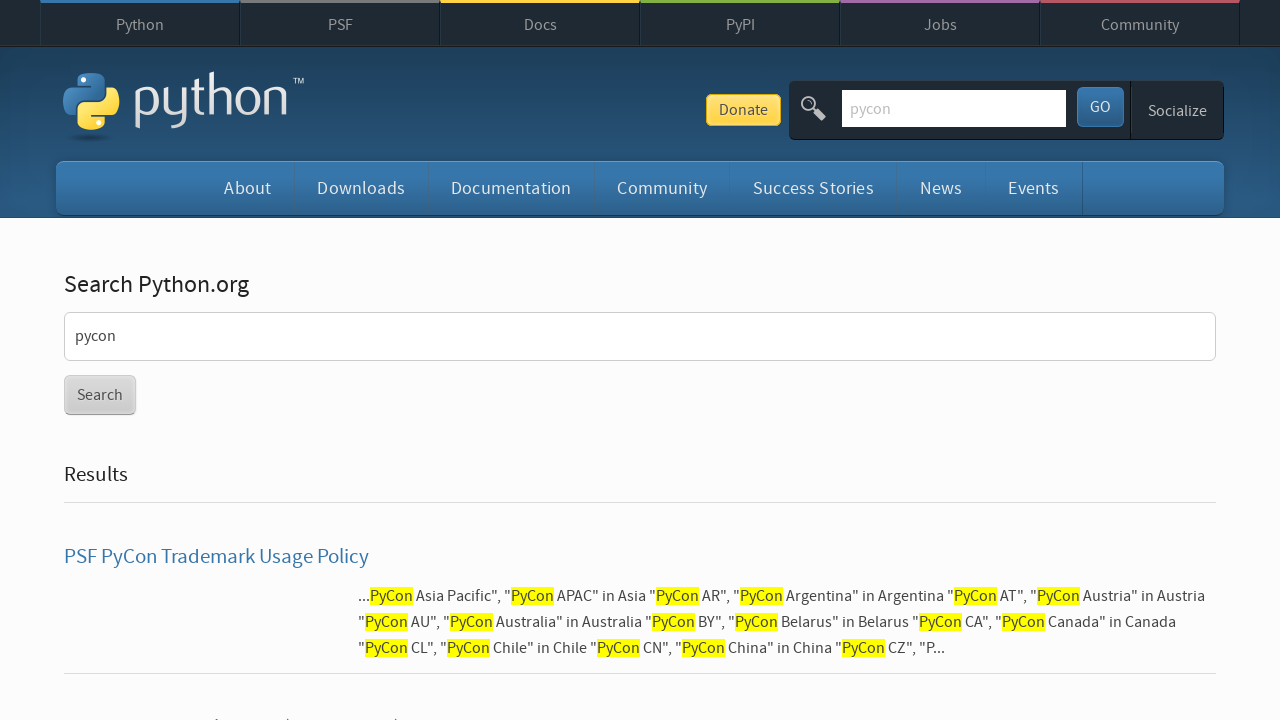

Verified search results are returned (no 'No results found' message)
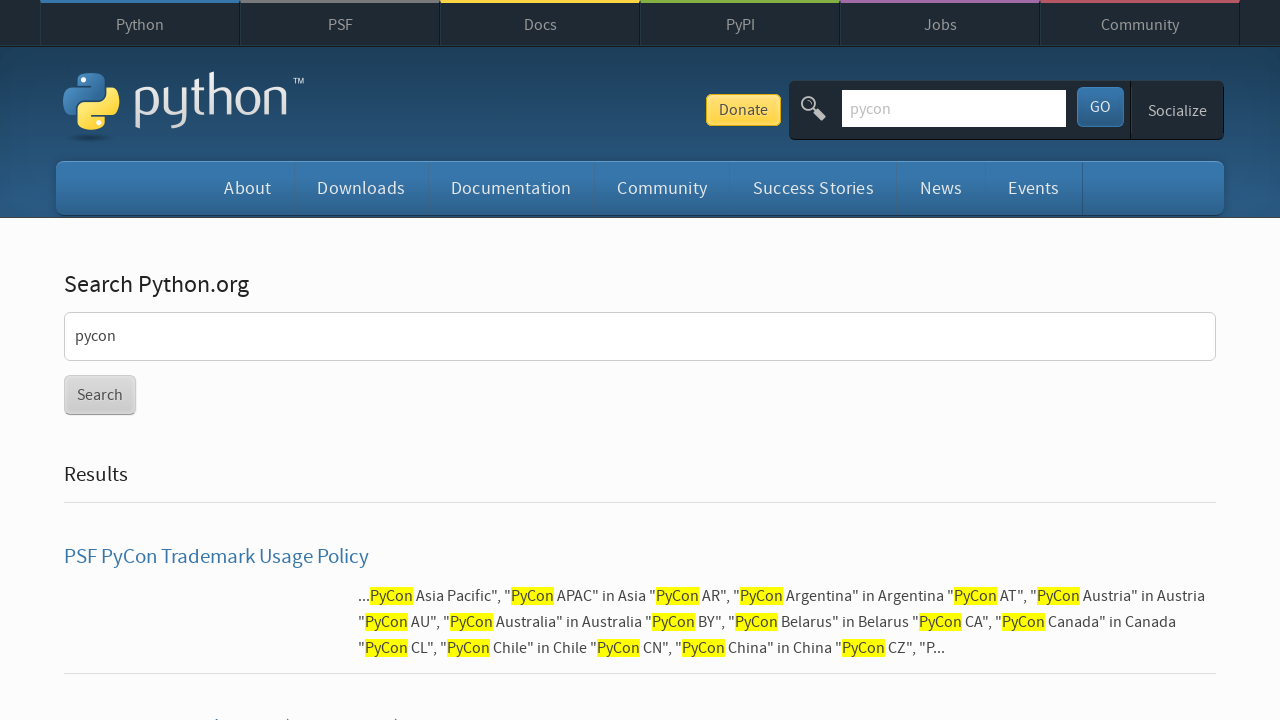

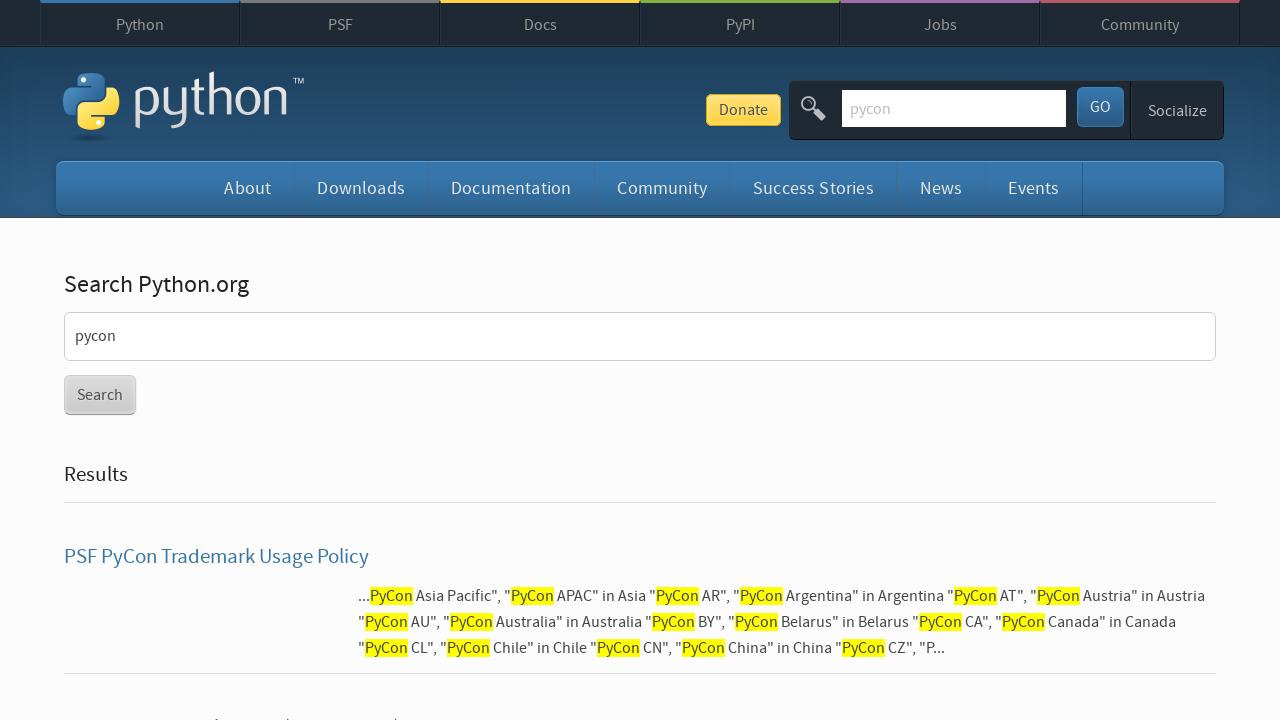